Tests AJAX form interaction by selecting category "1", waiting for AJAX to complete, selecting language "1", submitting the form, and verifying the displayed values

Starting URL: https://testpages.herokuapp.com/styled/basic-ajax-test.html

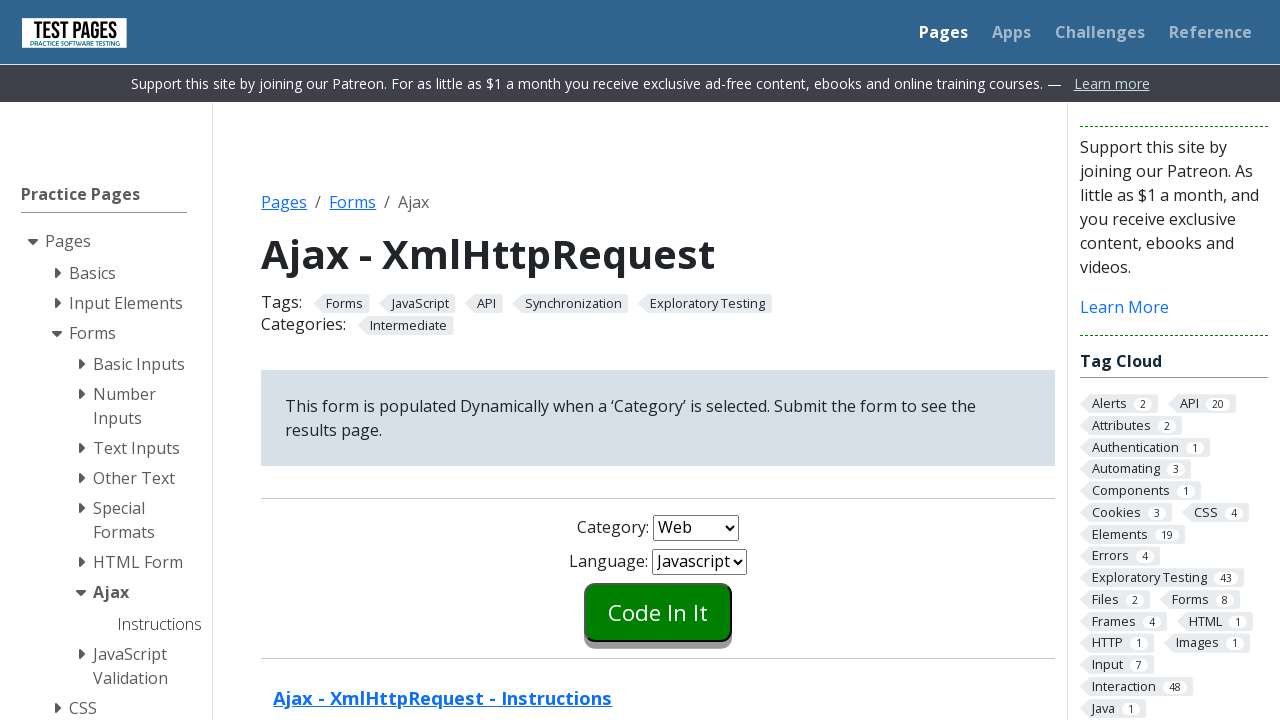

Selected category option '1' from dropdown on select[name='id']
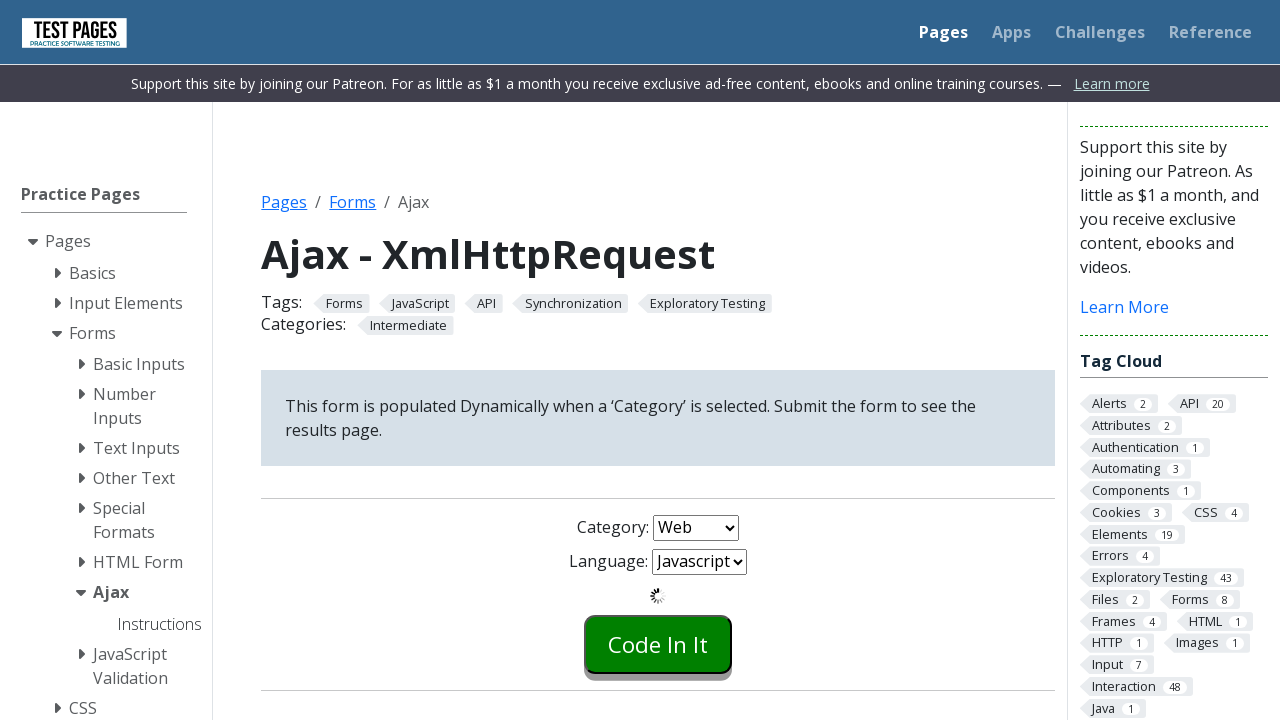

AJAX loading indicator disappeared - AJAX request completed
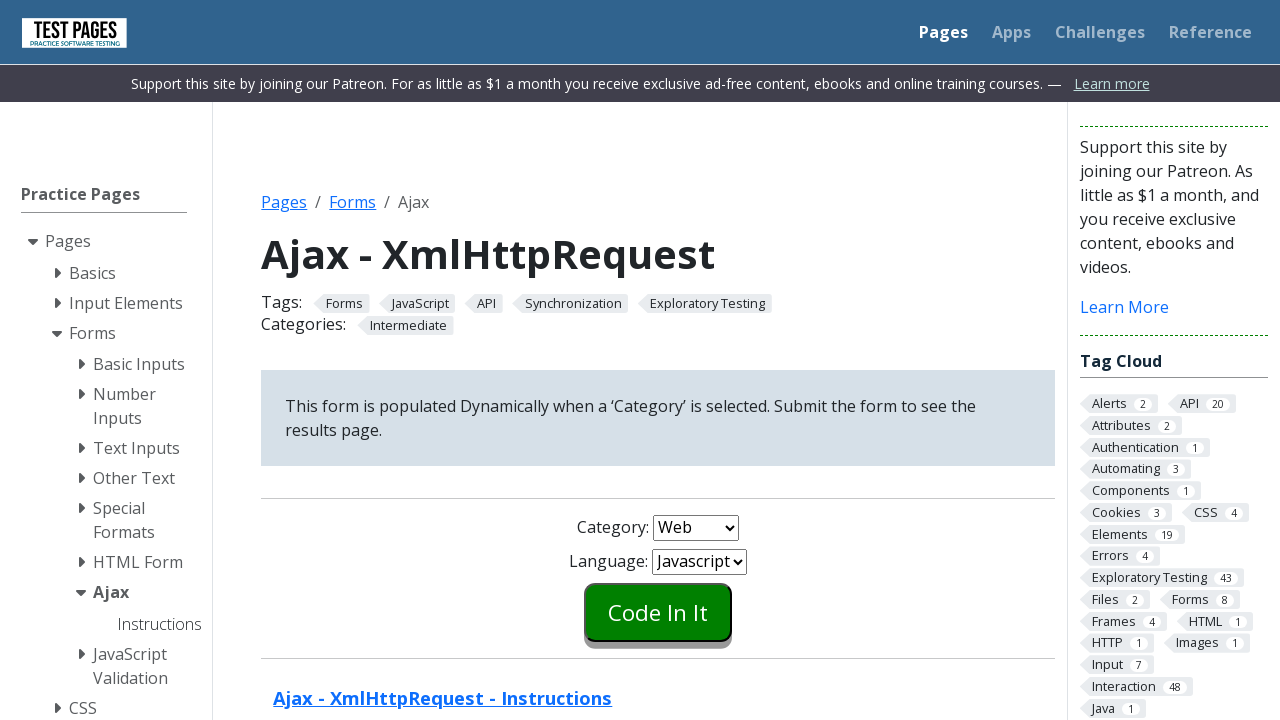

Selected language option '1' from dropdown on select[name='language_id']
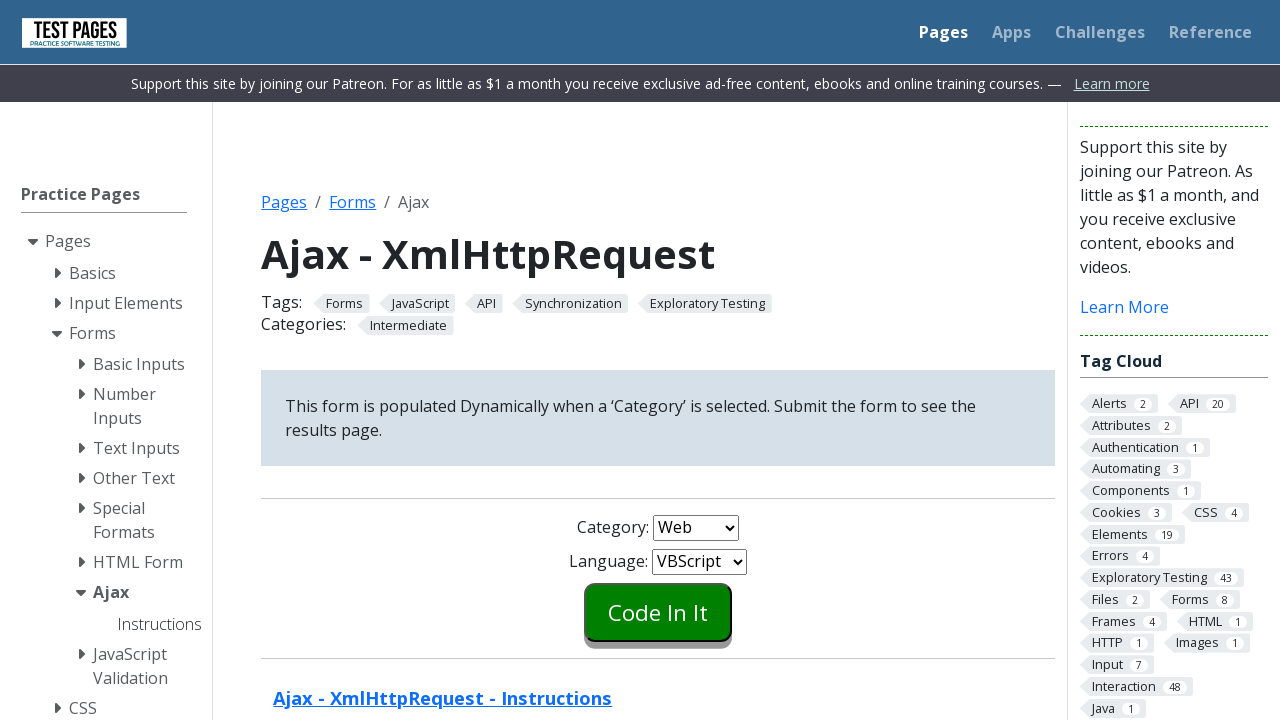

Clicked submit button to submit the form at (658, 612) on input[name='submitbutton']
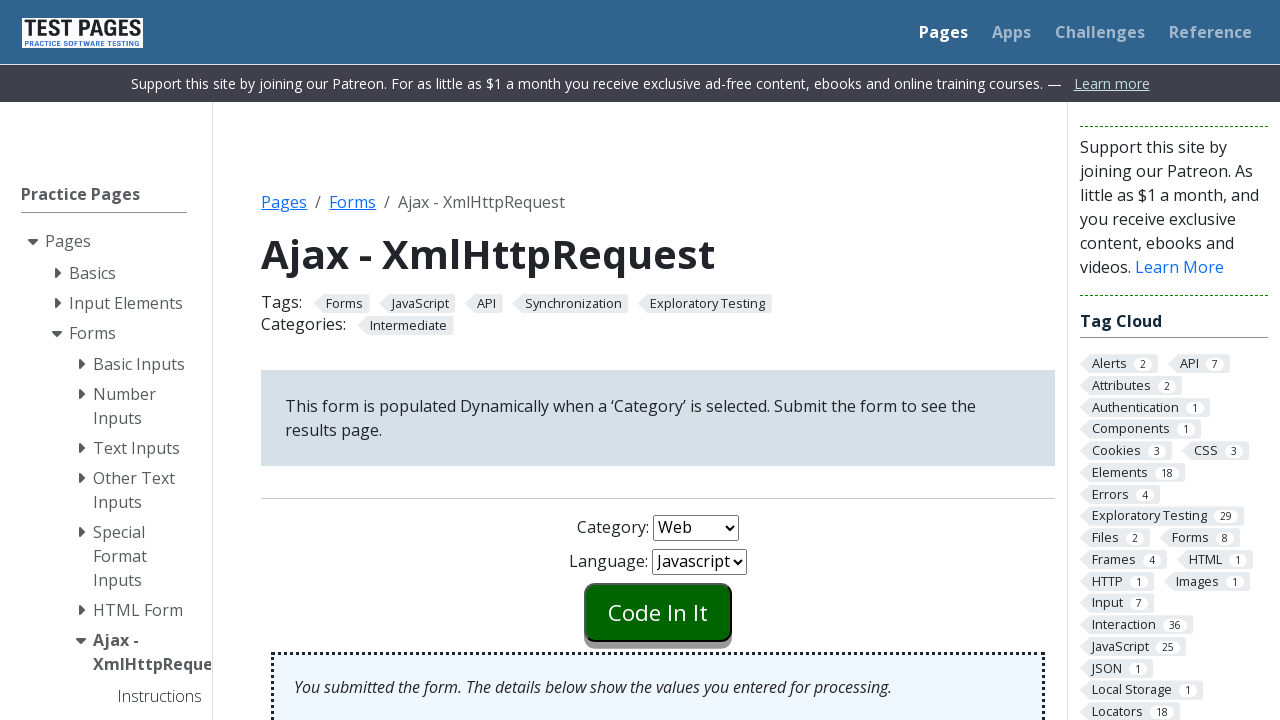

Form results displayed with selected category and language values
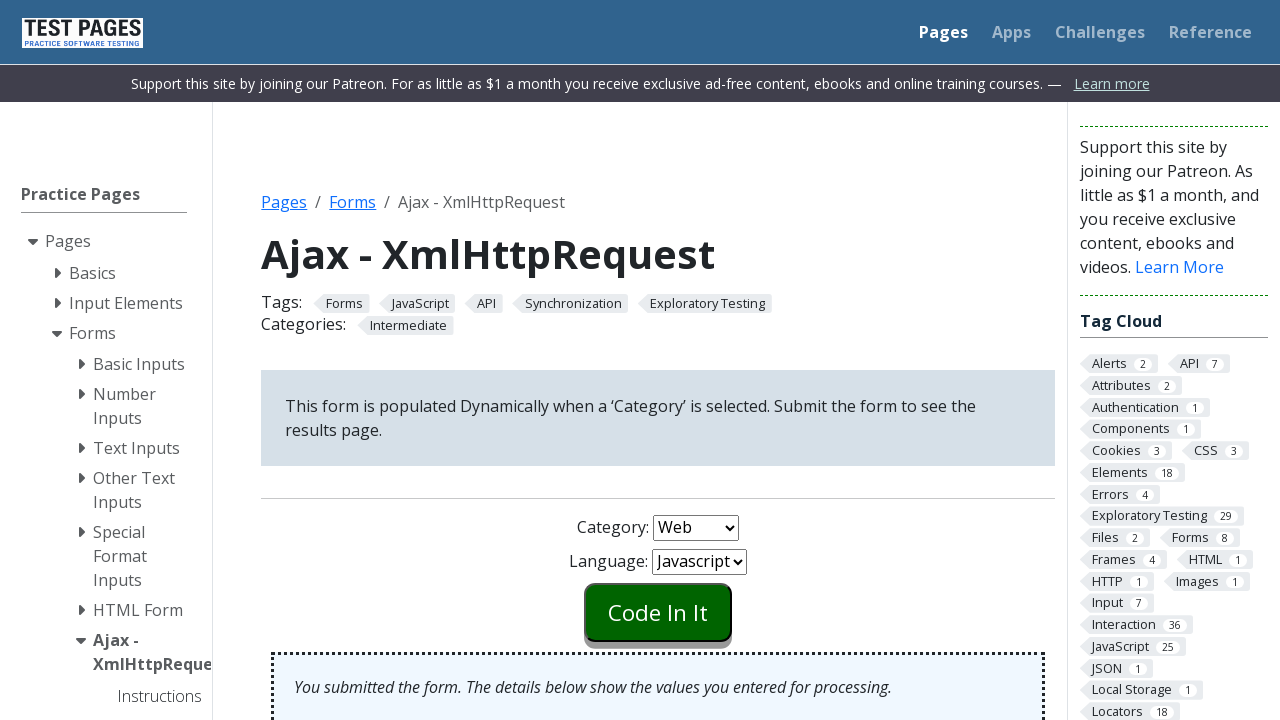

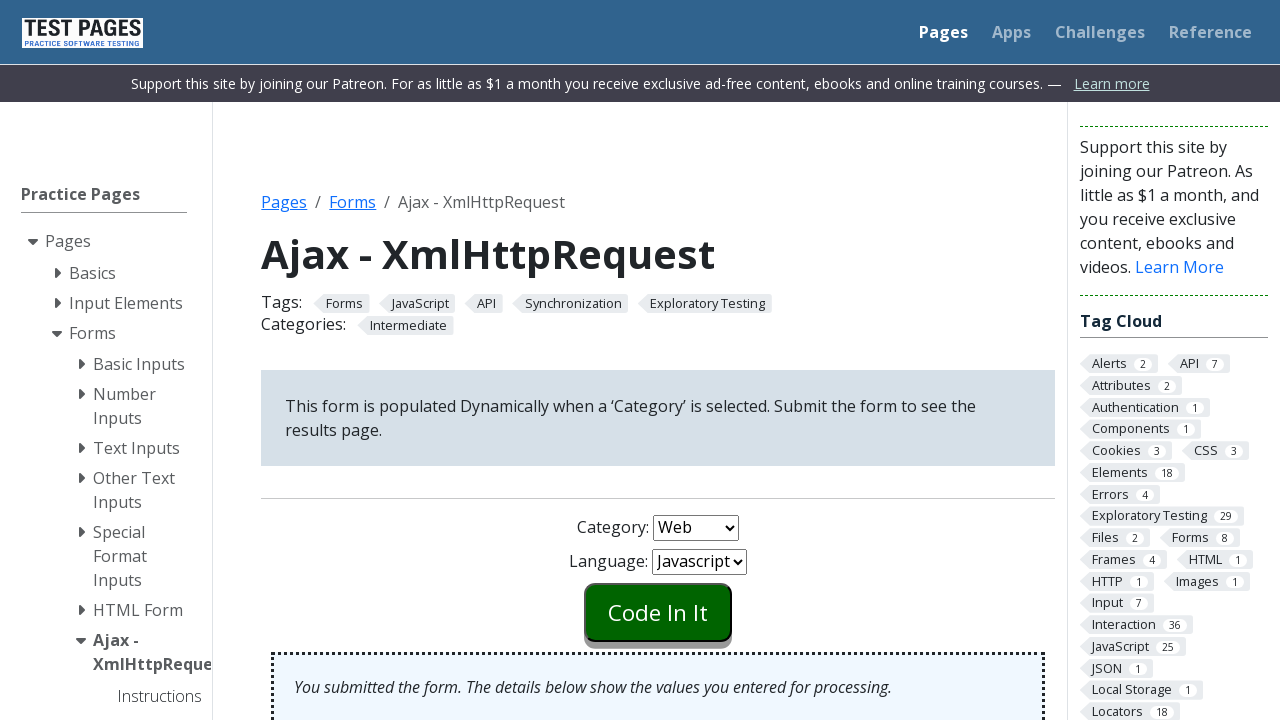